Tests window handle functionality using a reusable method pattern by clicking a link that opens a new window and switching between windows multiple times.

Starting URL: https://the-internet.herokuapp.com/windows

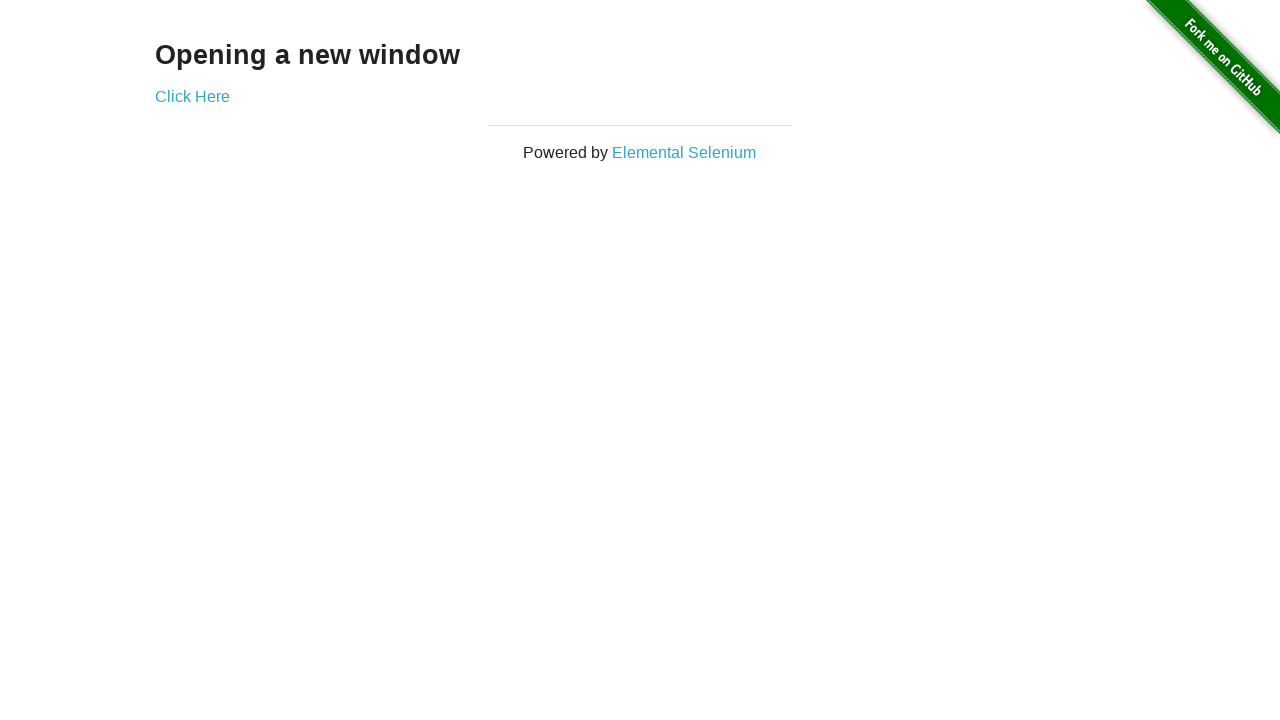

Verified heading text is 'Opening a new window'
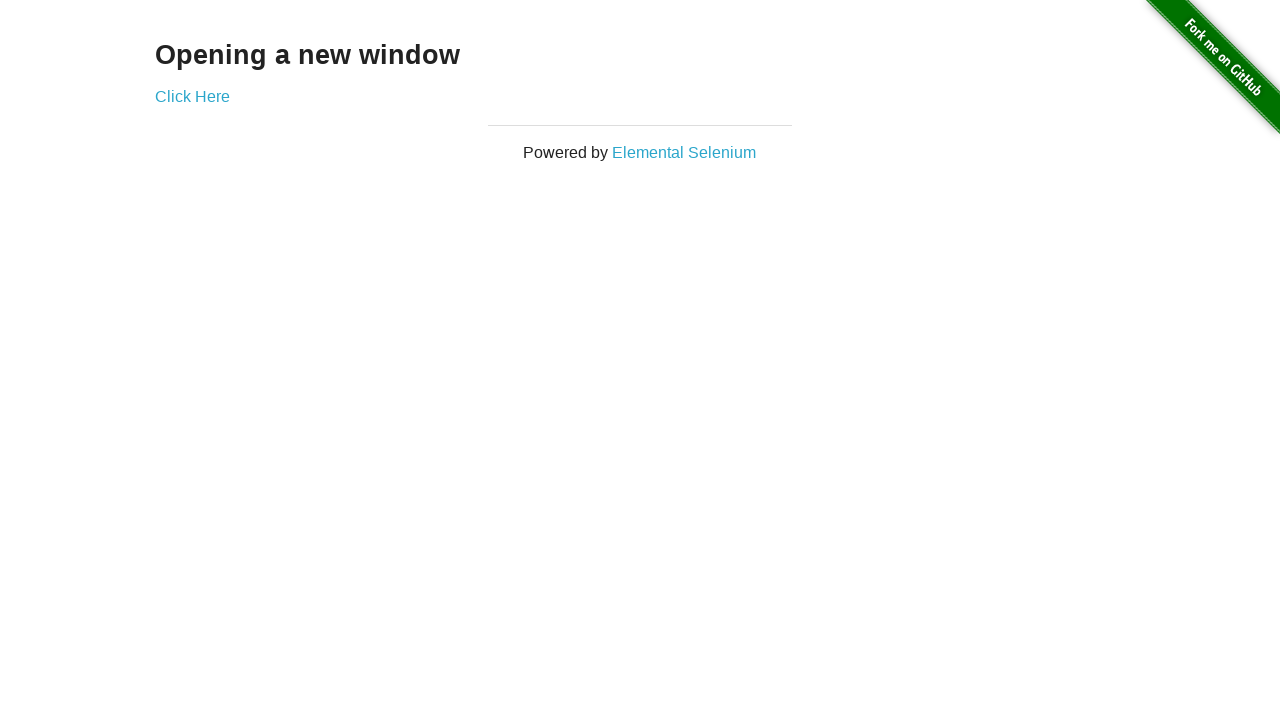

Verified first page title is 'The Internet'
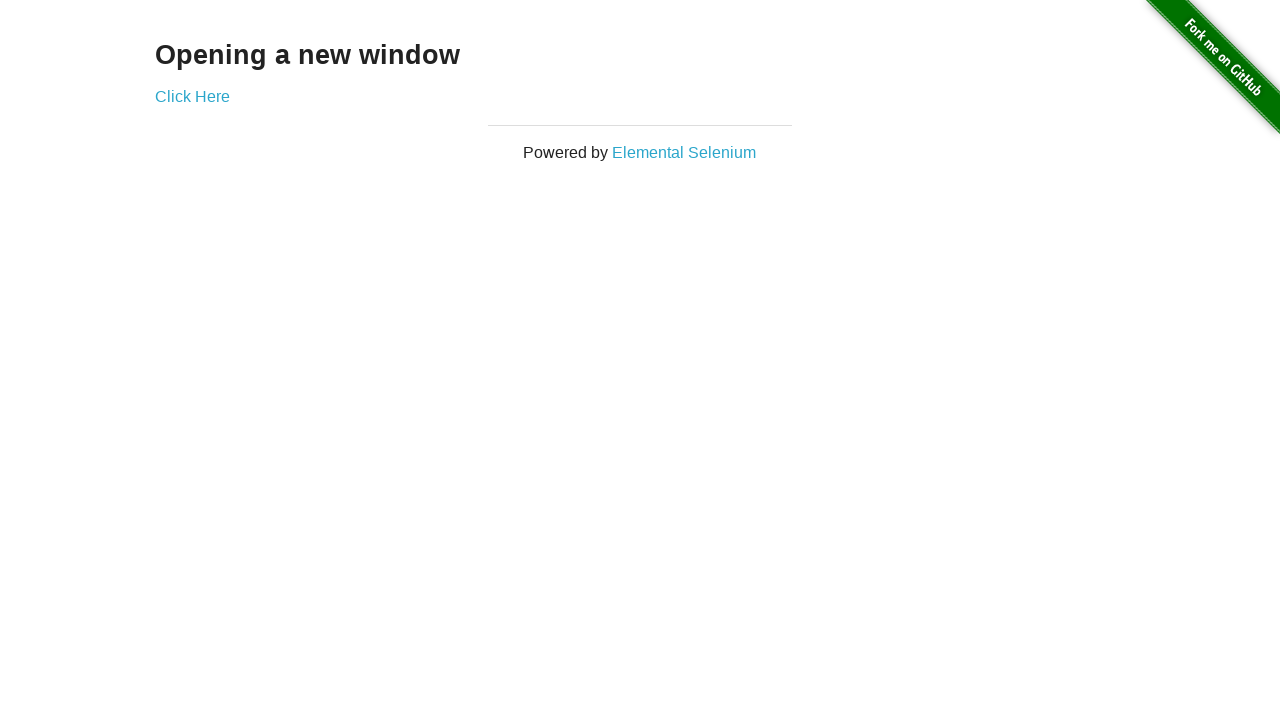

Clicked 'Click Here' link to open new window at (192, 96) on text=Click Here
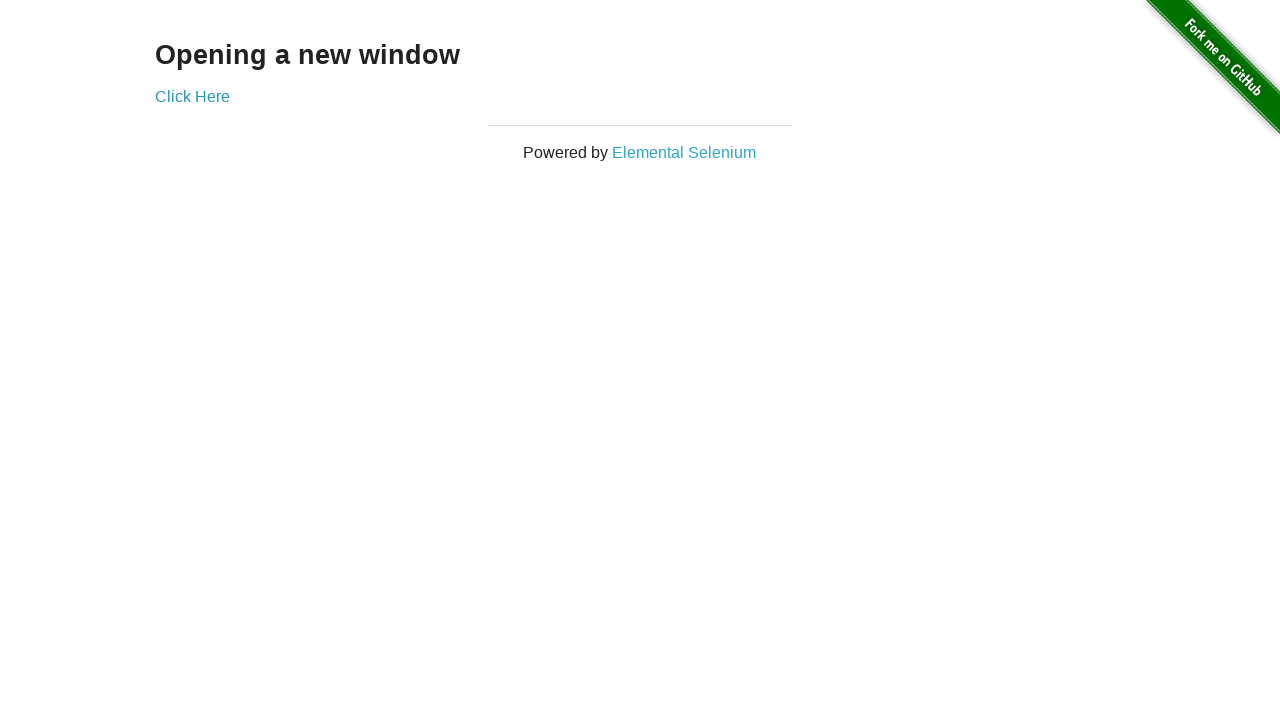

New window loaded and ready
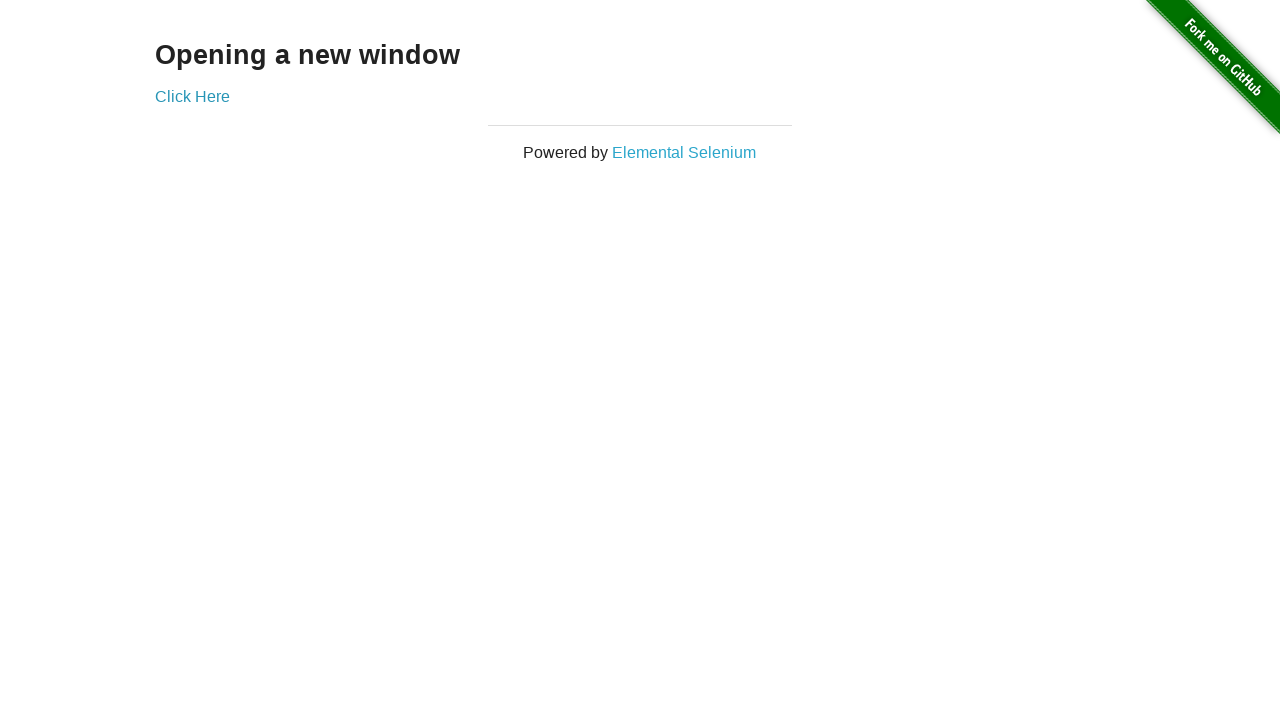

Verified new window title is 'New Window'
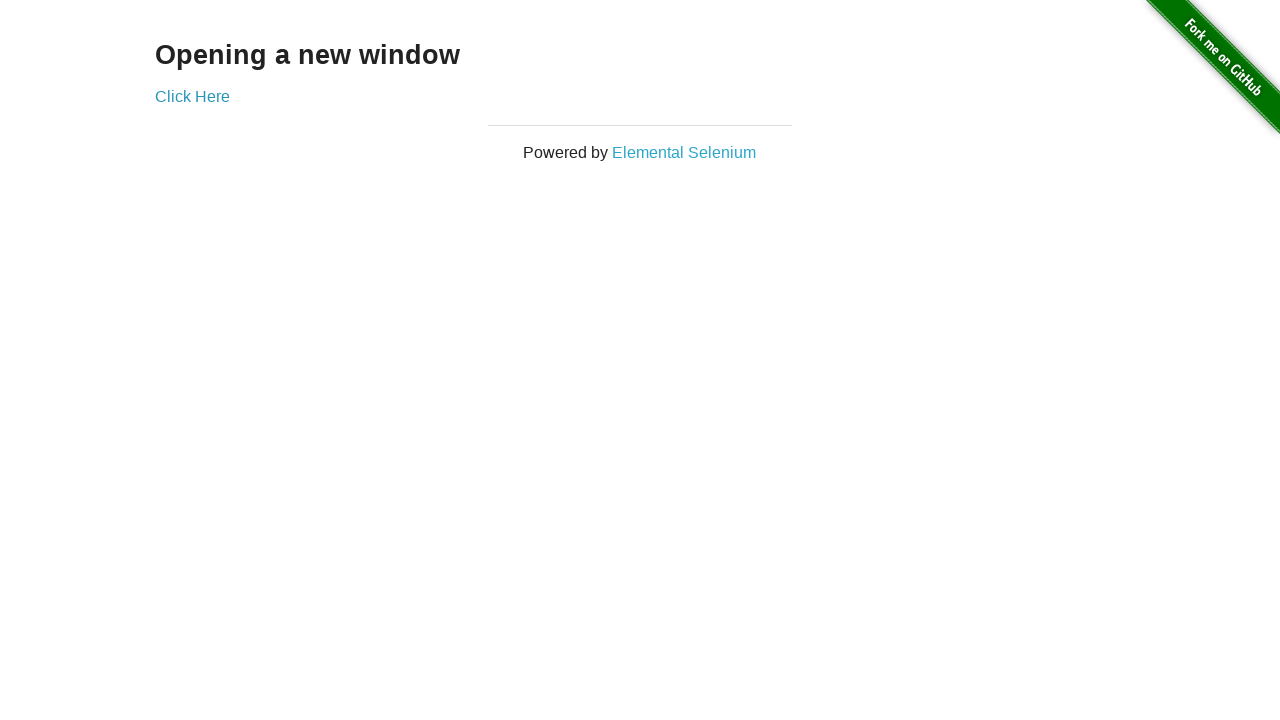

Switched back to first page
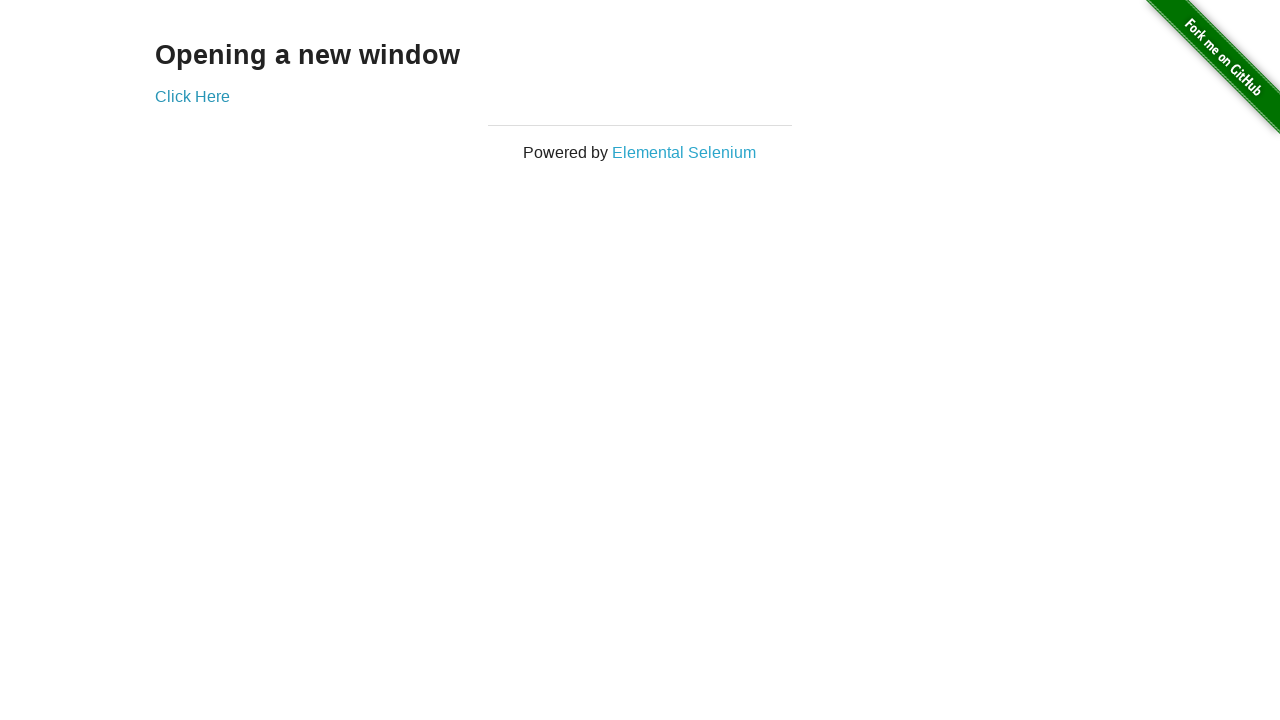

Verified first page title is still 'The Internet'
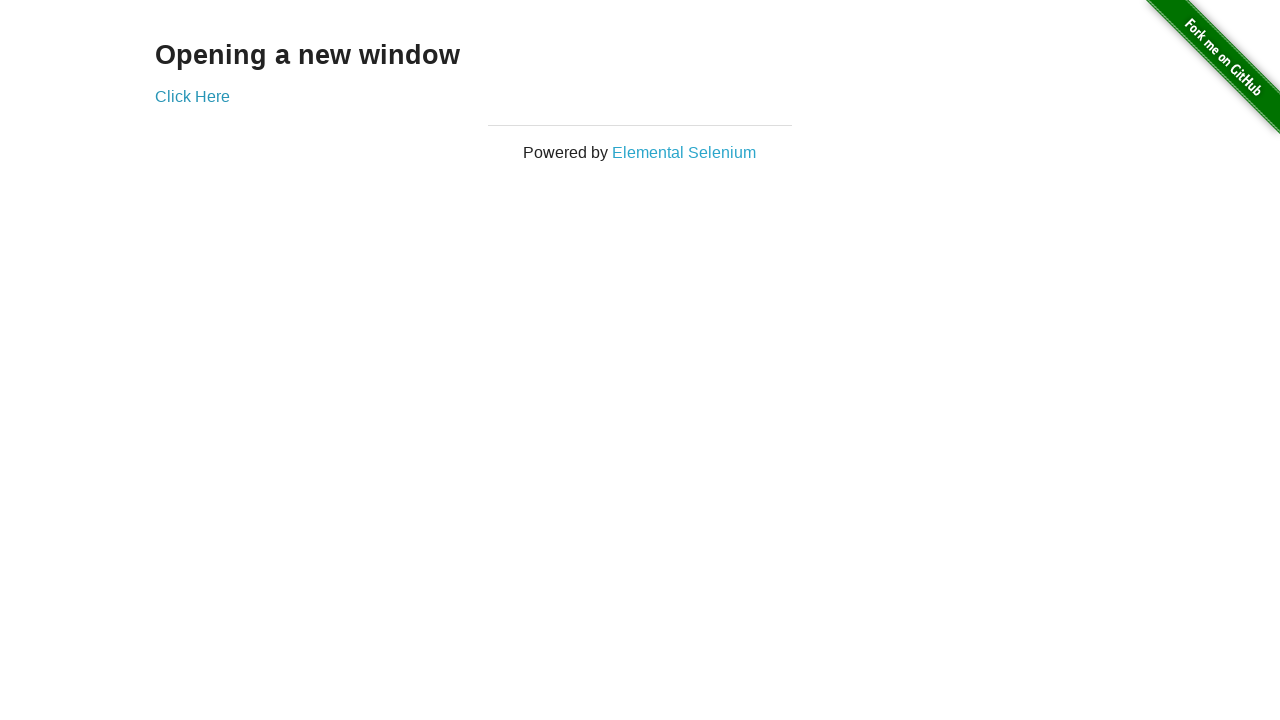

Switched to second page again
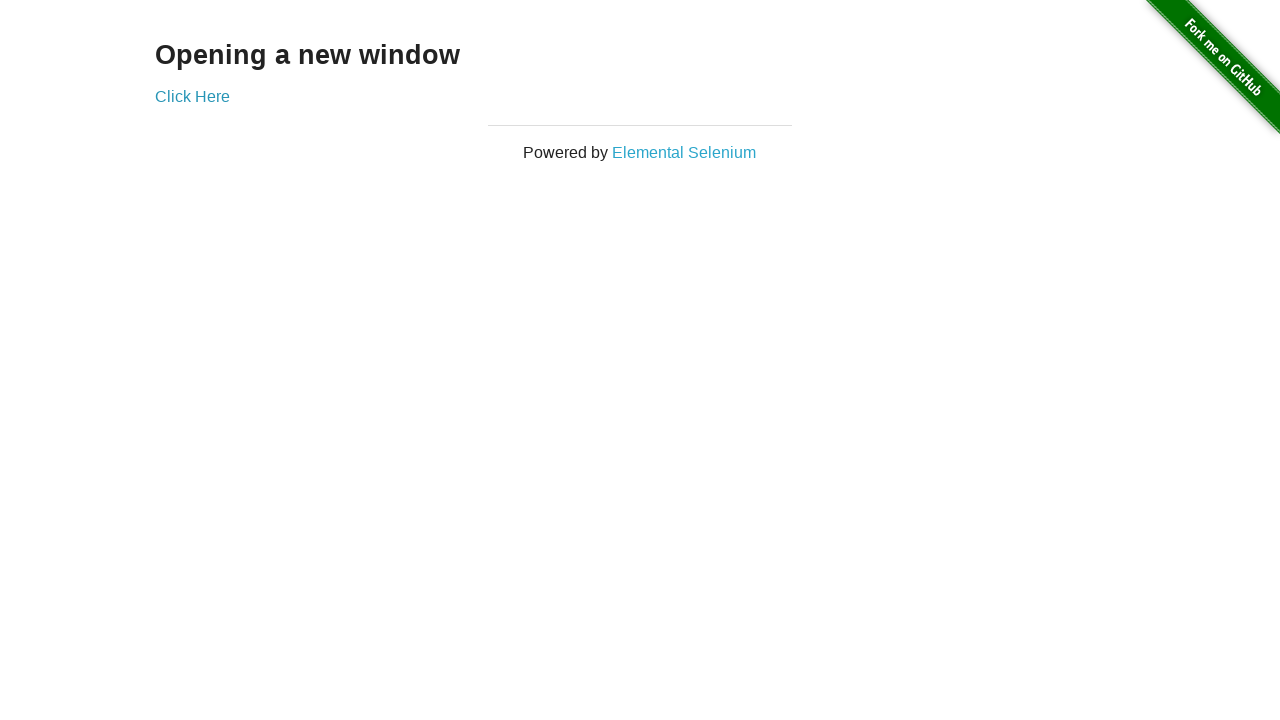

Switched back to first page again
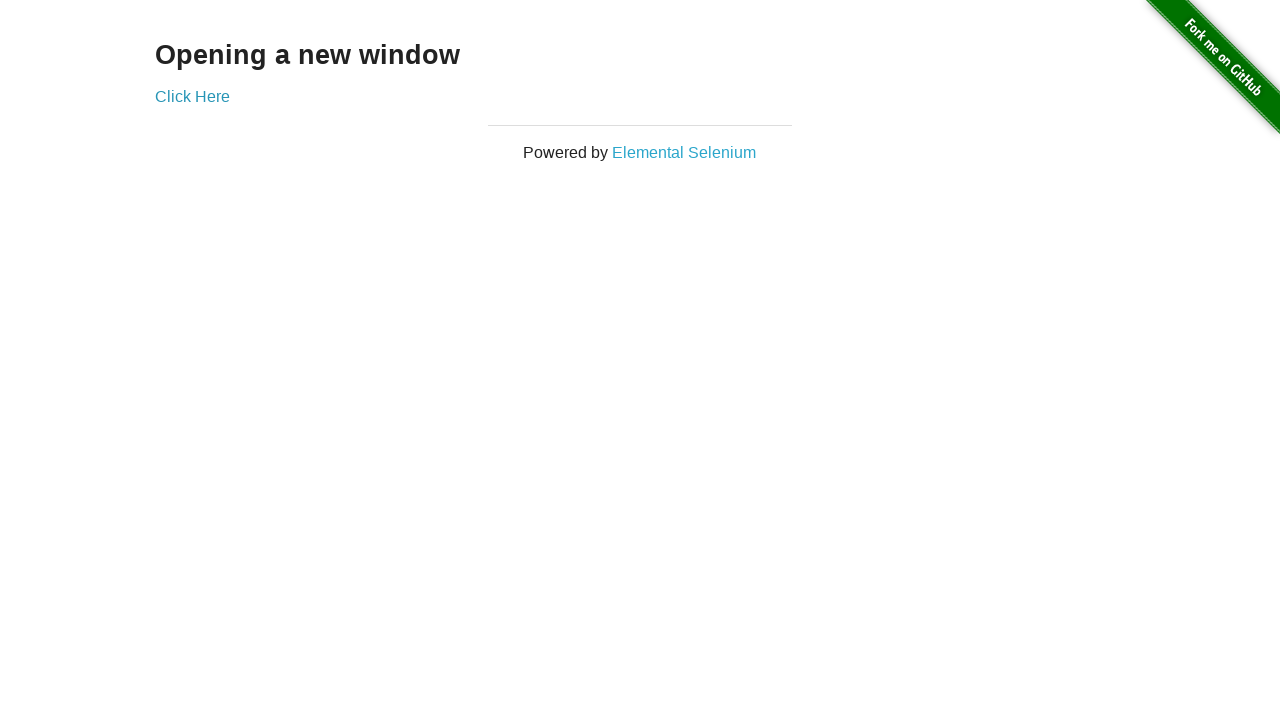

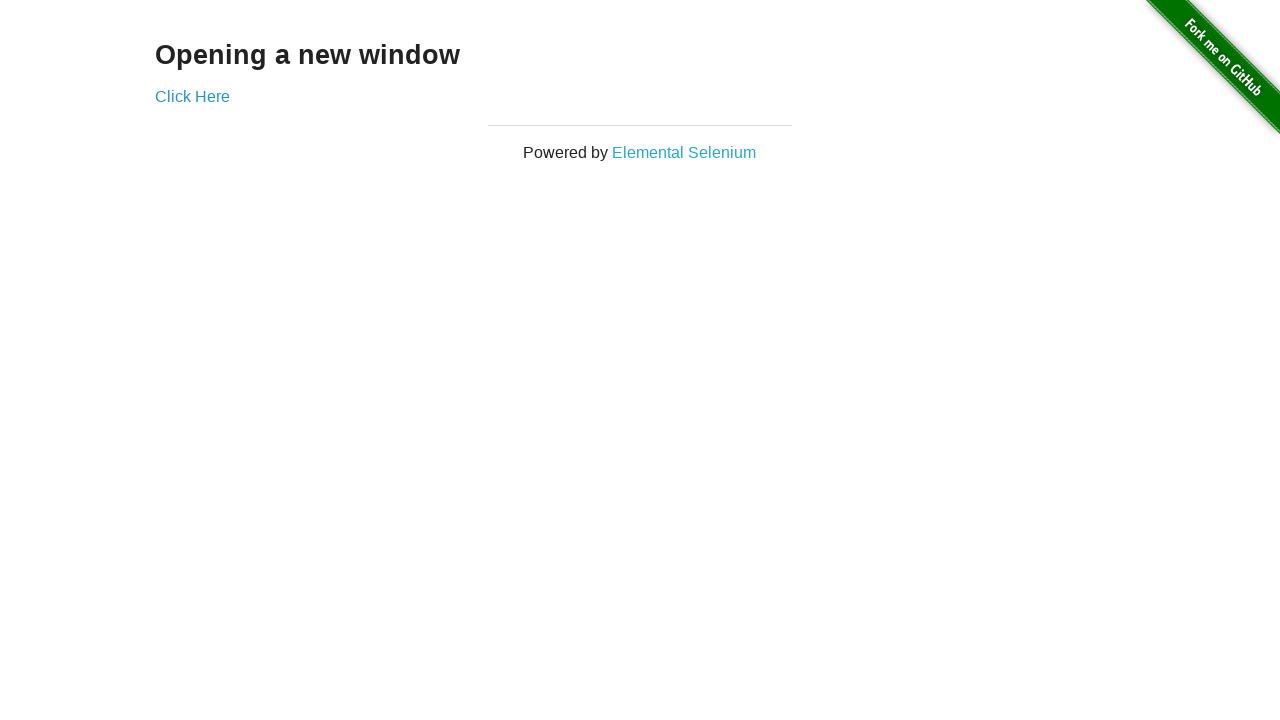